Tests the Python.org website search functionality by entering "pycon" in the search box and submitting the search

Starting URL: http://www.python.org

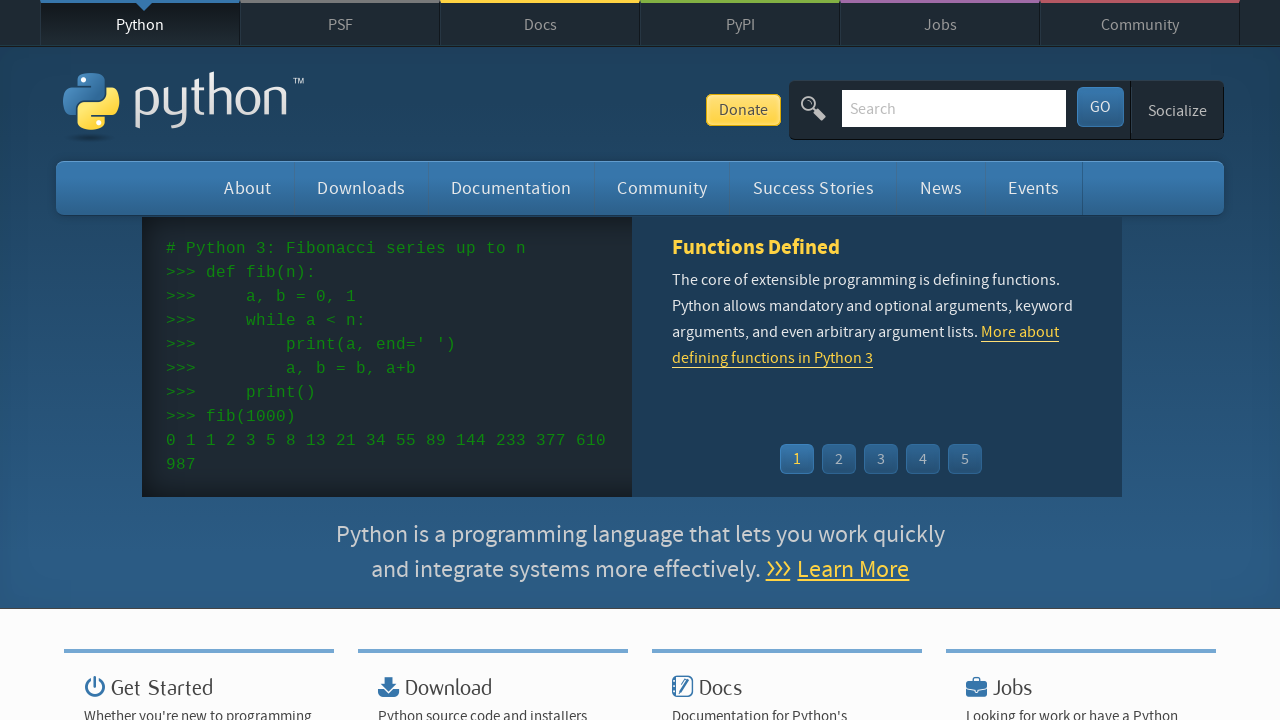

Cleared the search box on input[name='q']
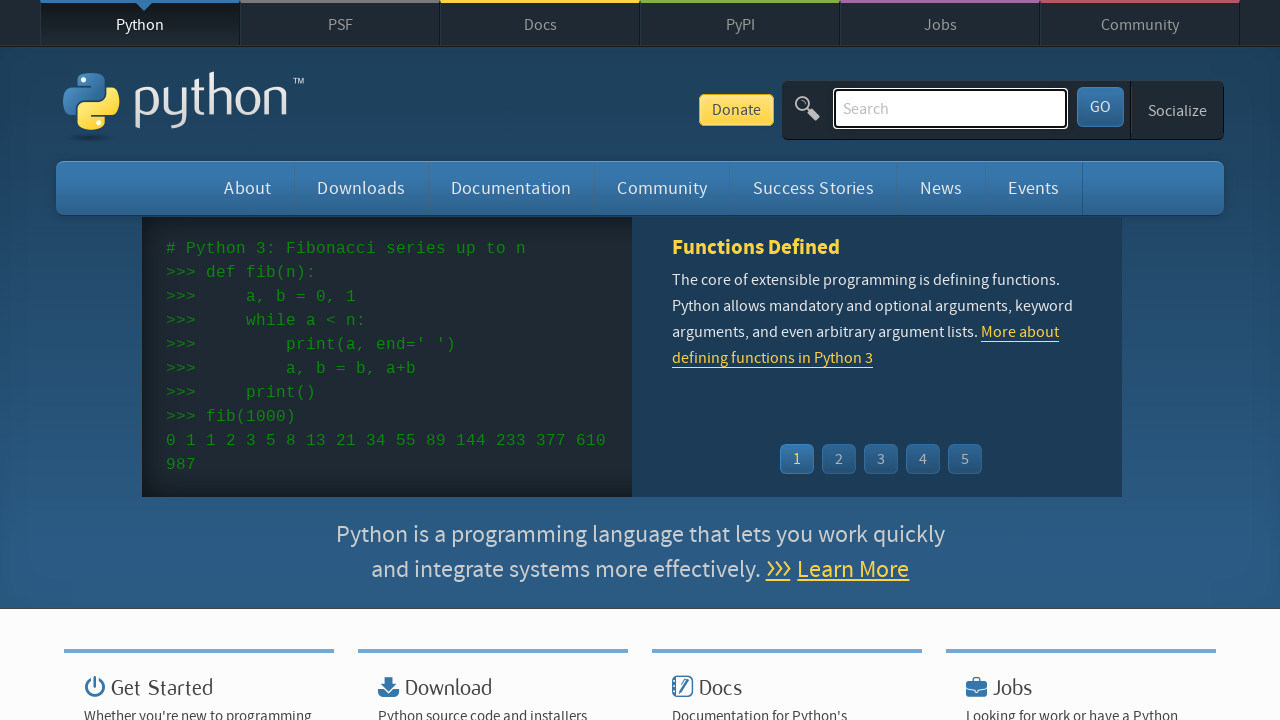

Filled search box with 'pycon' on input[name='q']
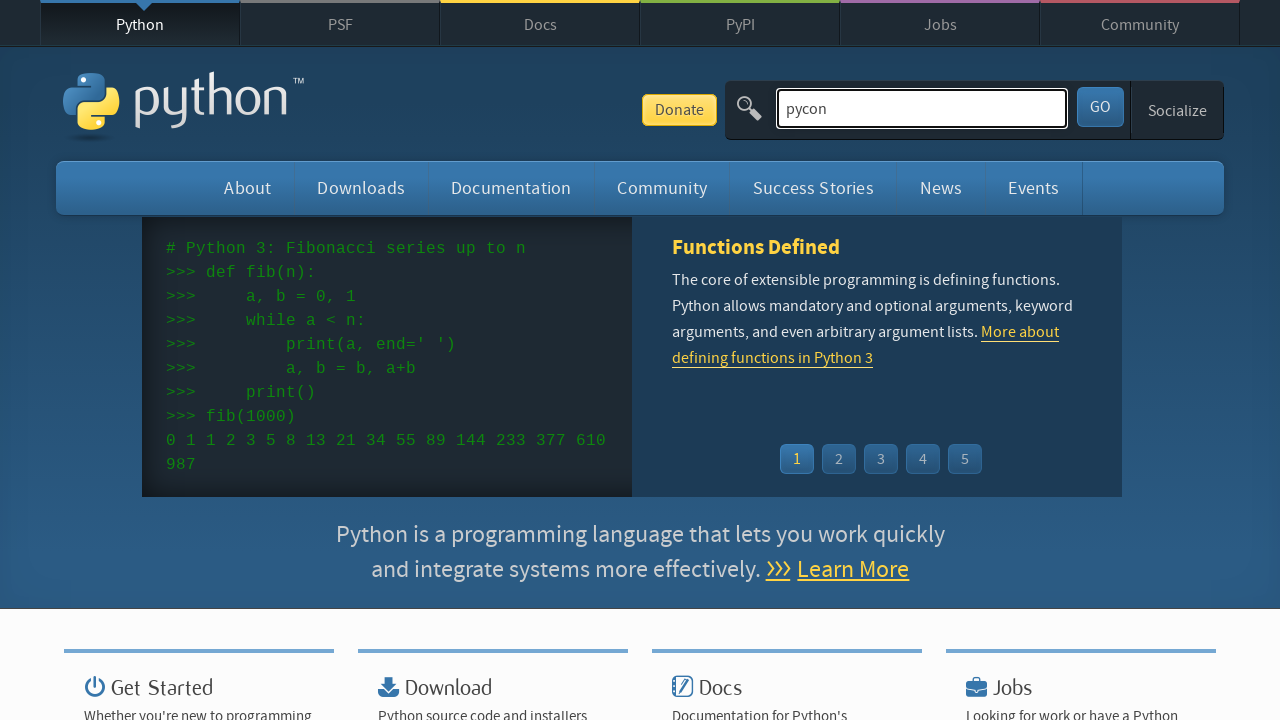

Pressed Enter to submit search for 'pycon' on input[name='q']
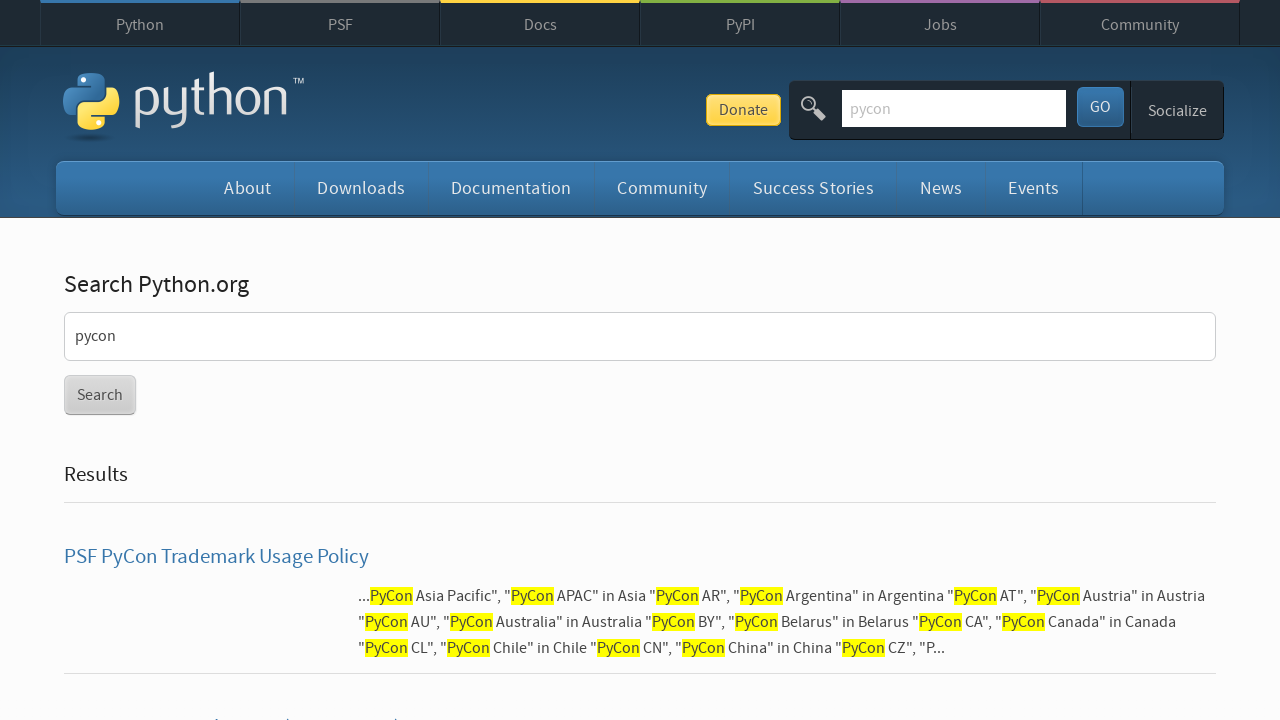

Search results page loaded successfully
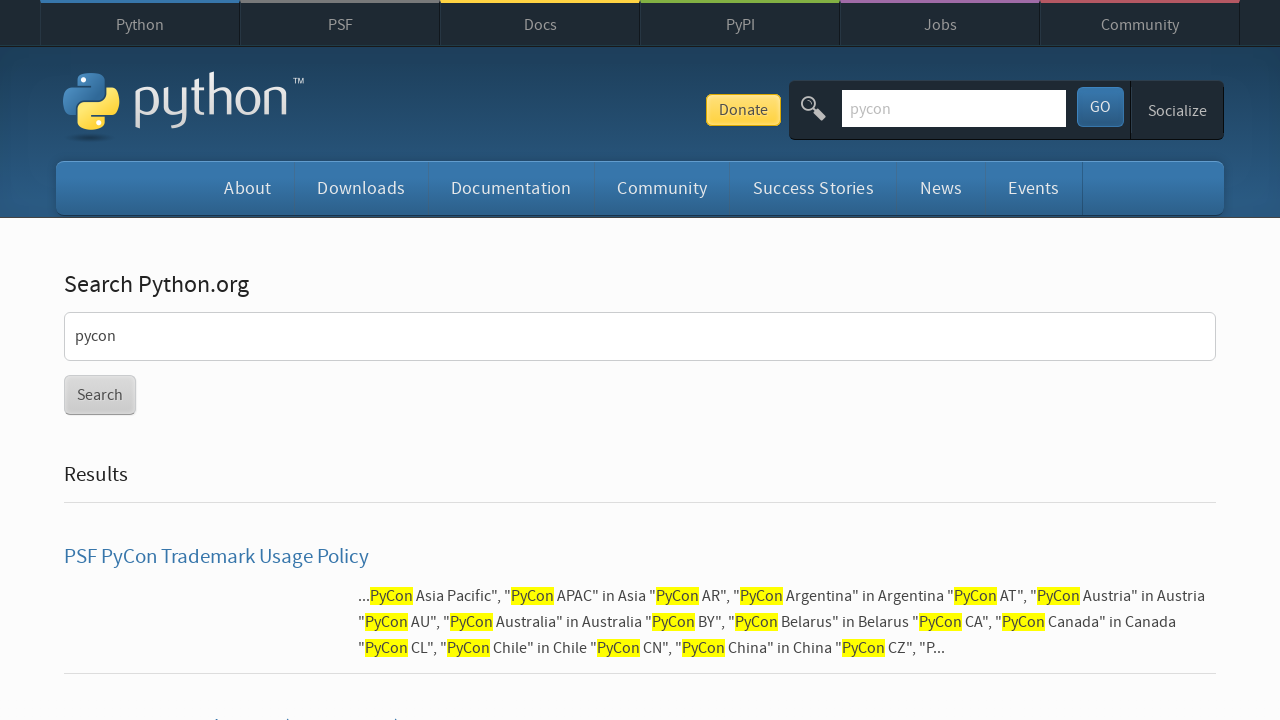

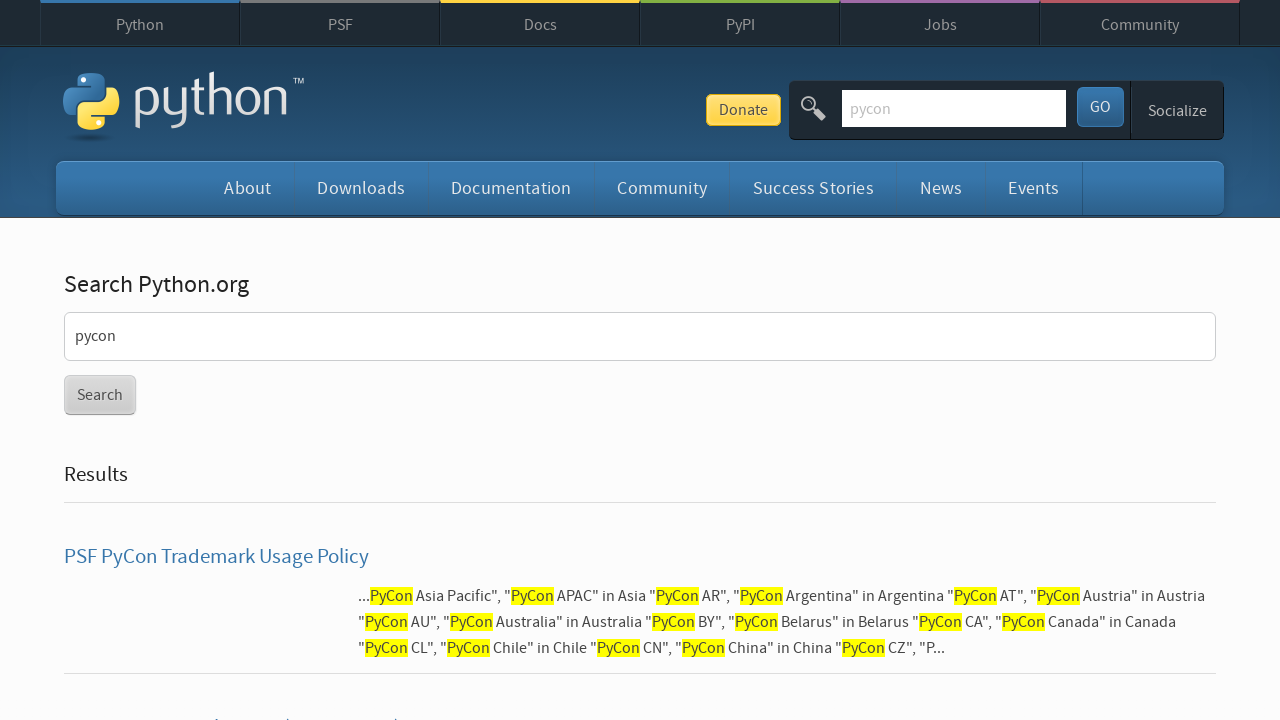